Tests JavaScript alert handling by clicking the JS Alert button, accepting the alert, and verifying the success message is displayed

Starting URL: https://the-internet.herokuapp.com/javascript_alerts

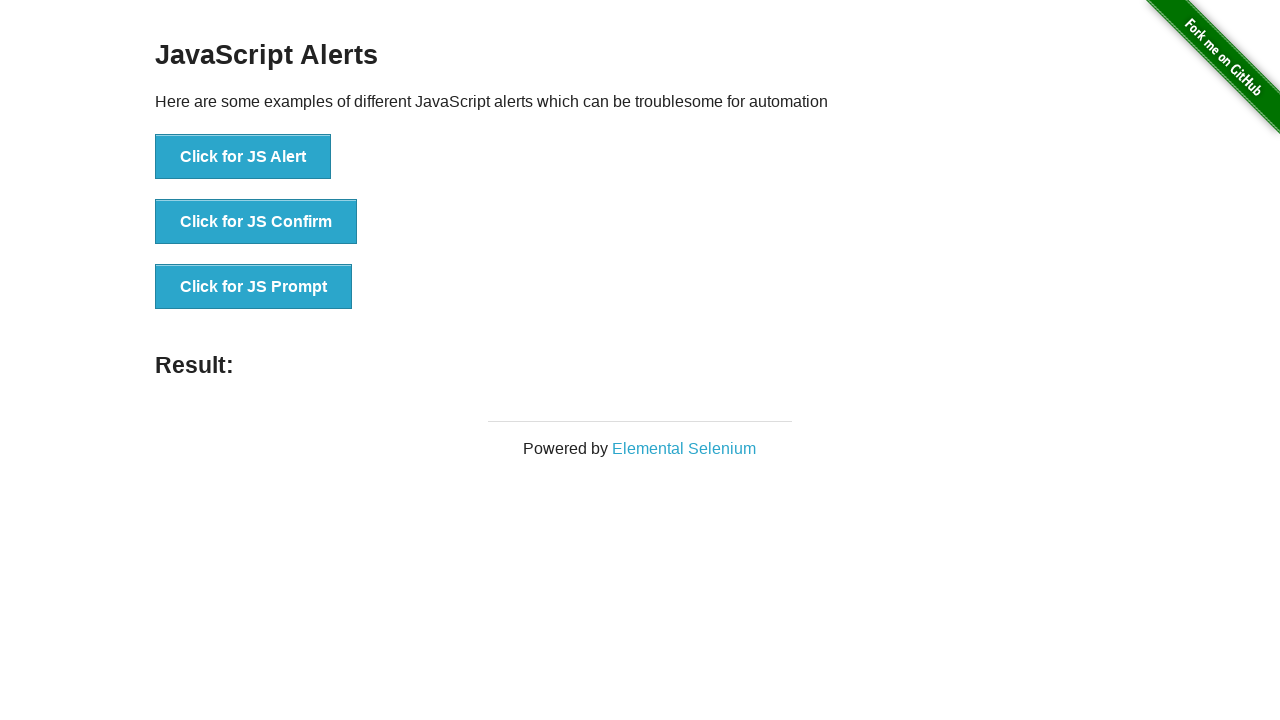

Clicked the JS Alert button at (243, 157) on xpath=//button[text()='Click for JS Alert']
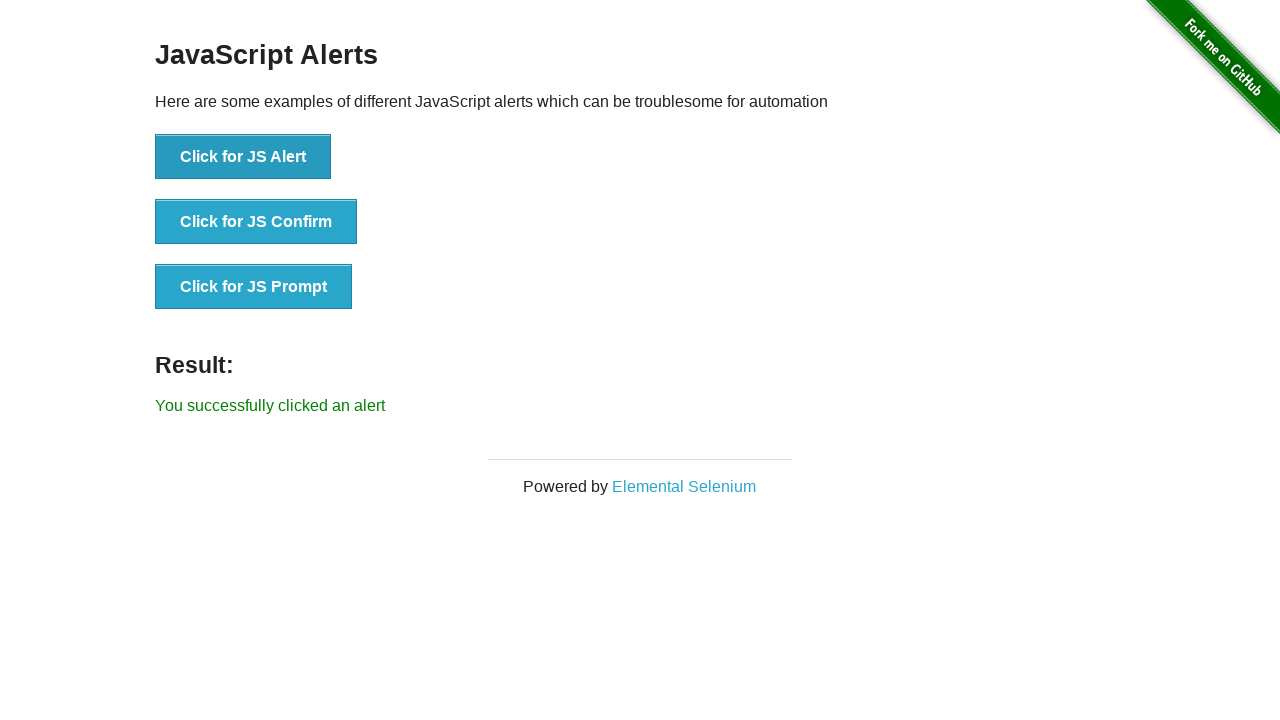

Set up dialog handler to accept alerts
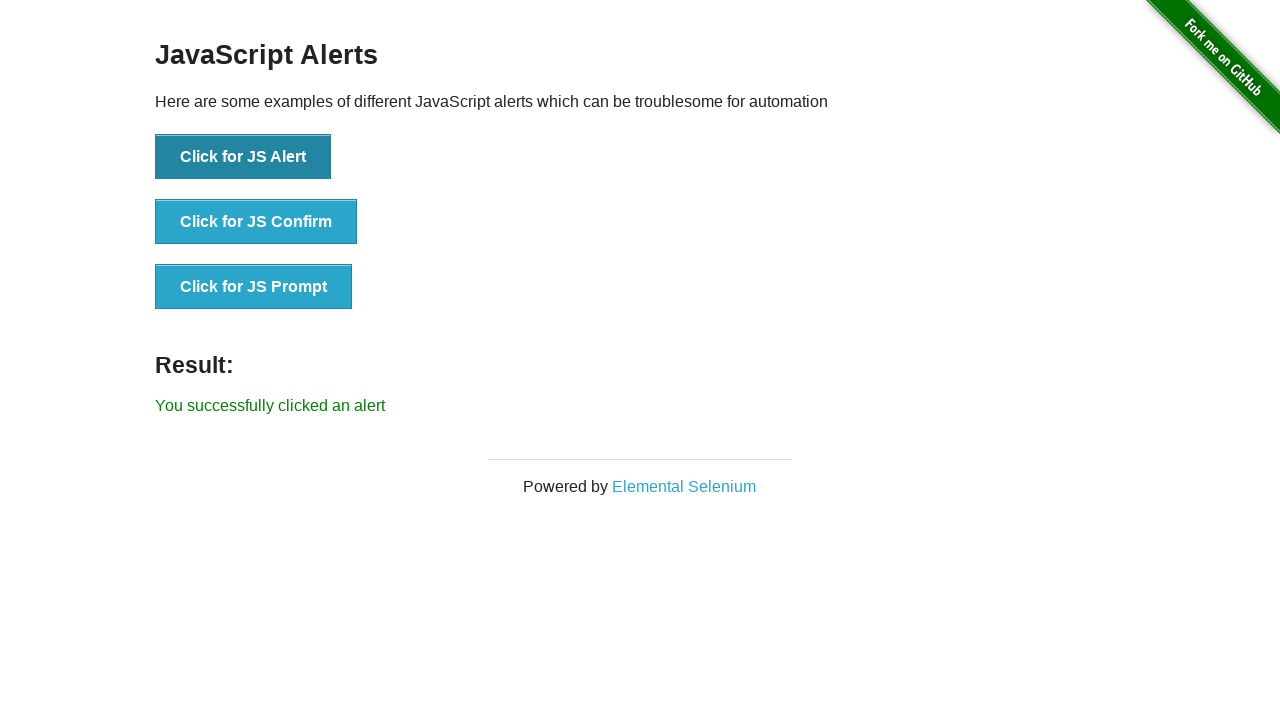

Result message element loaded
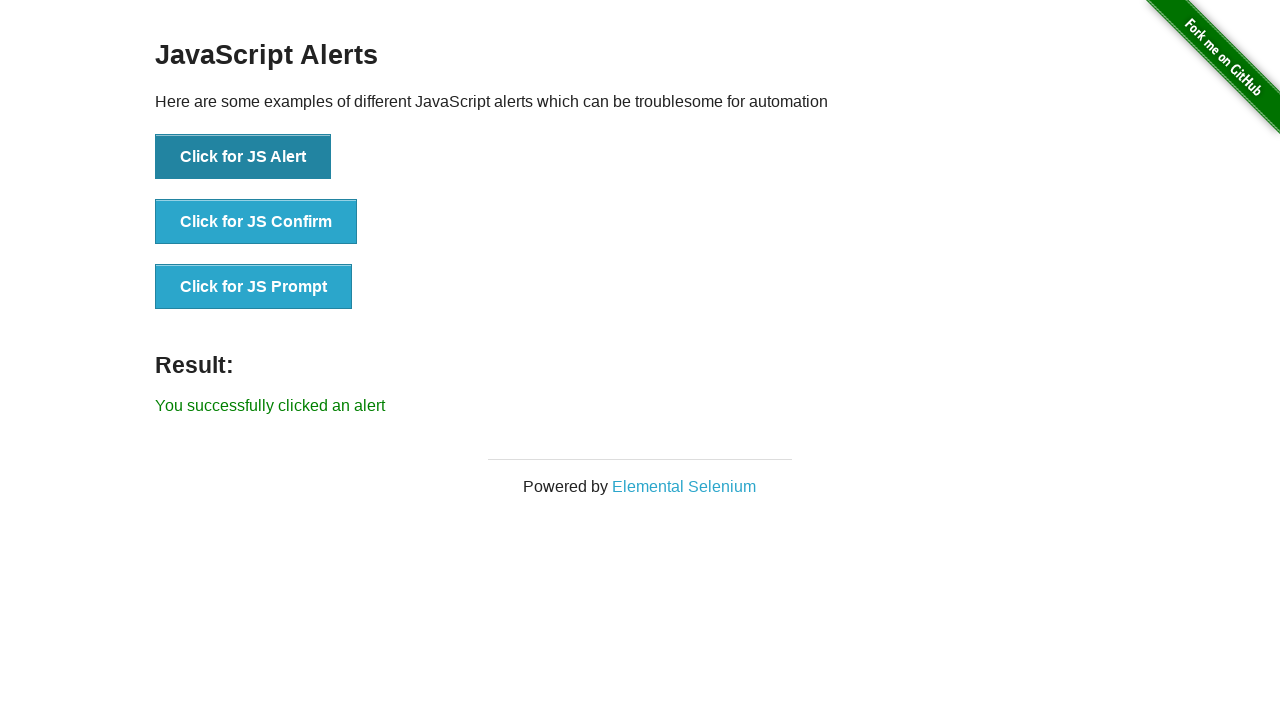

Retrieved result text content
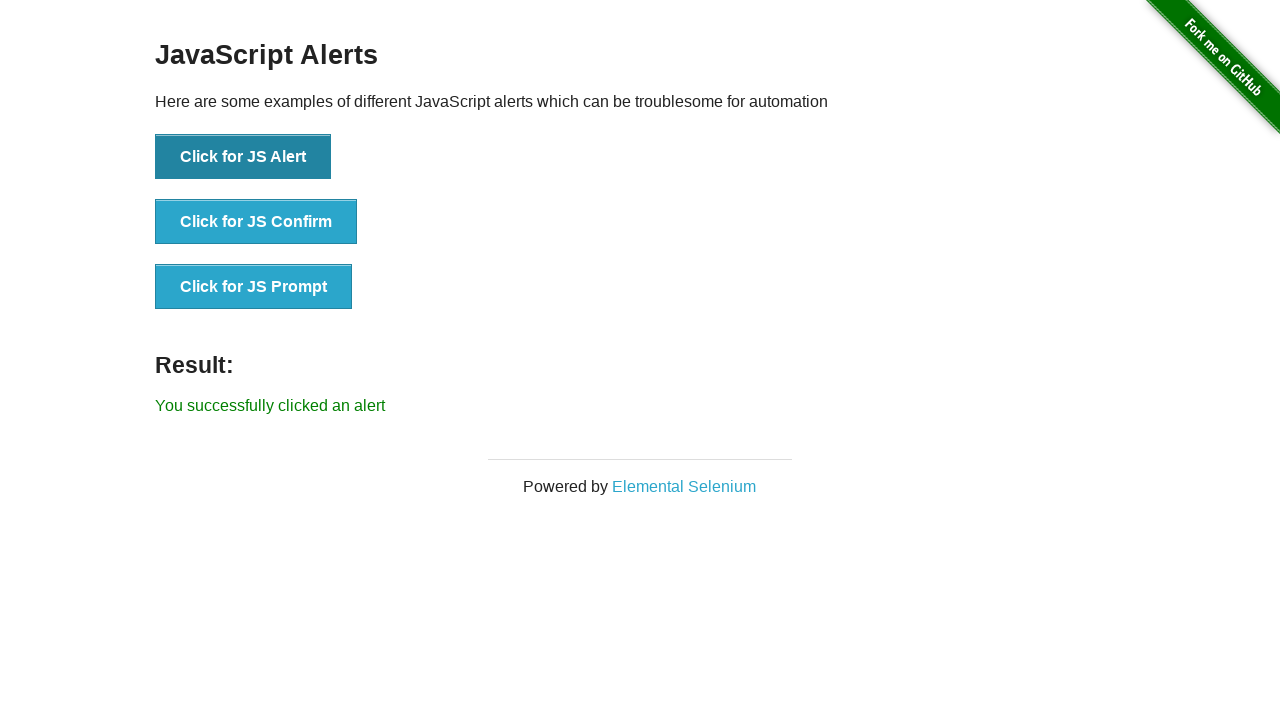

Verified success message: 'You successfully clicked an alert'
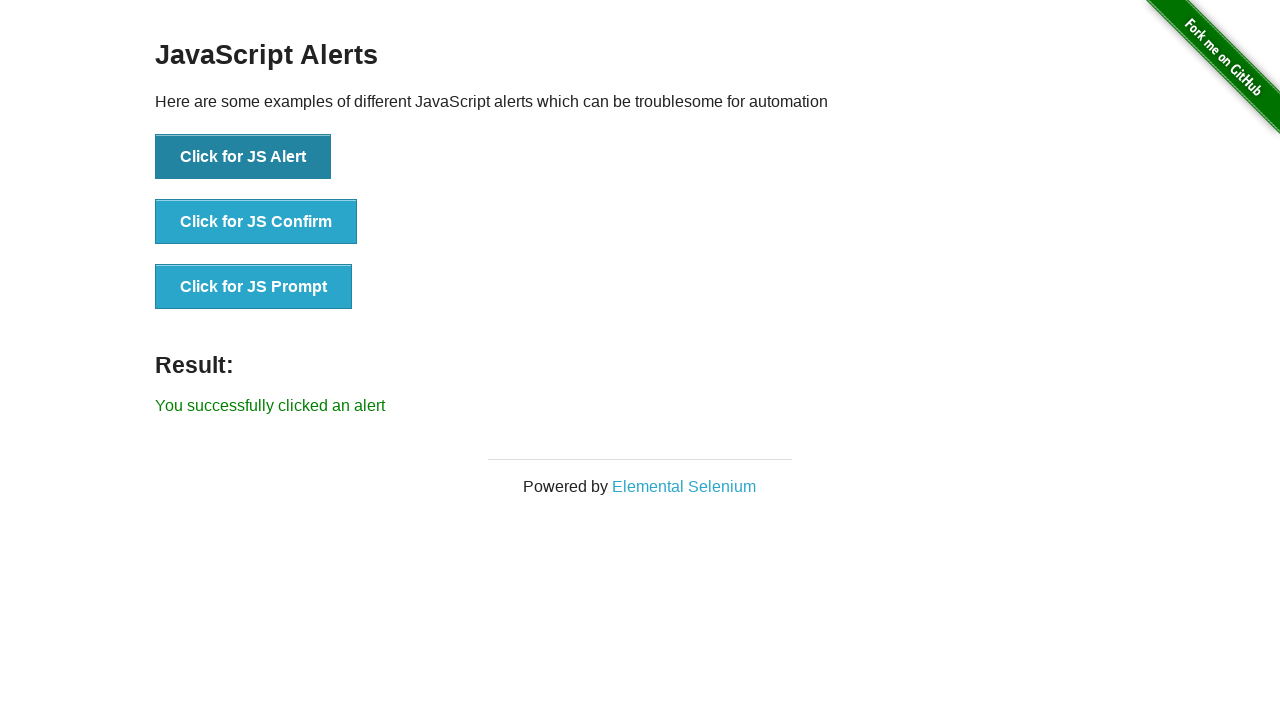

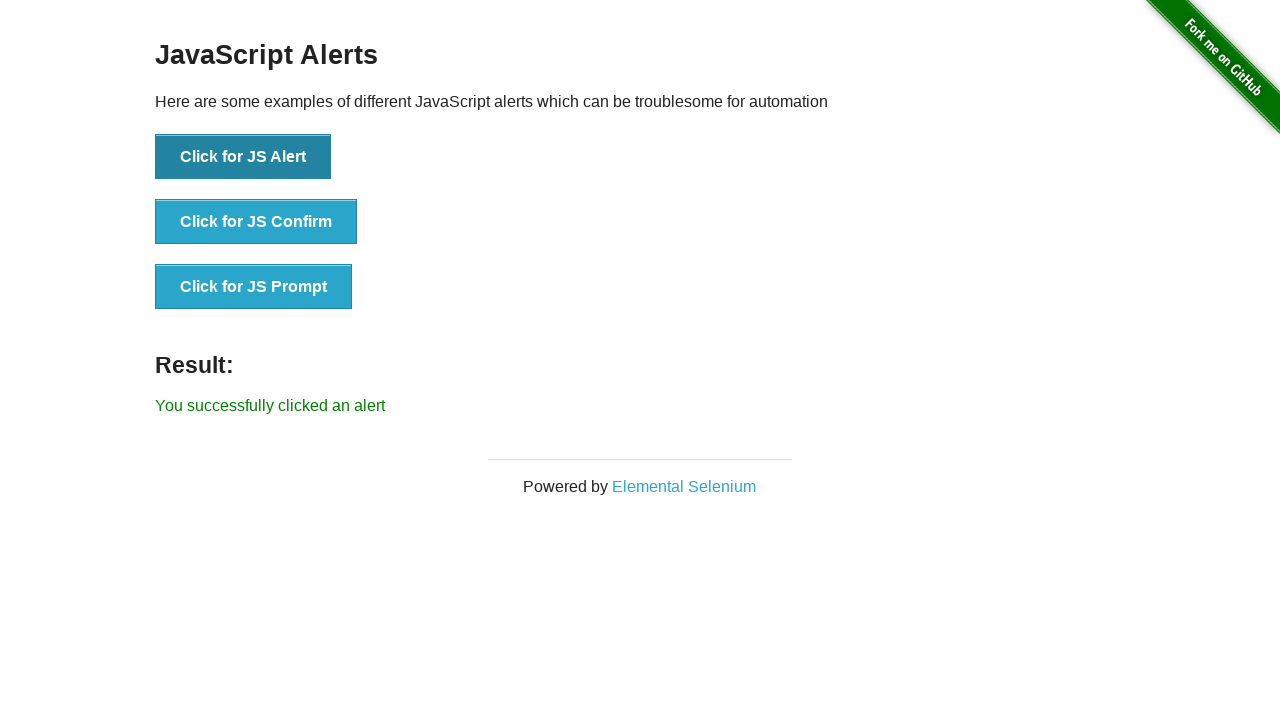